Tests checkbox functionality by finding all checkboxes on the page and clicking the first unchecked checkbox

Starting URL: https://selenium08.blogspot.com/2019/07/check-box-and-radio-buttons.html

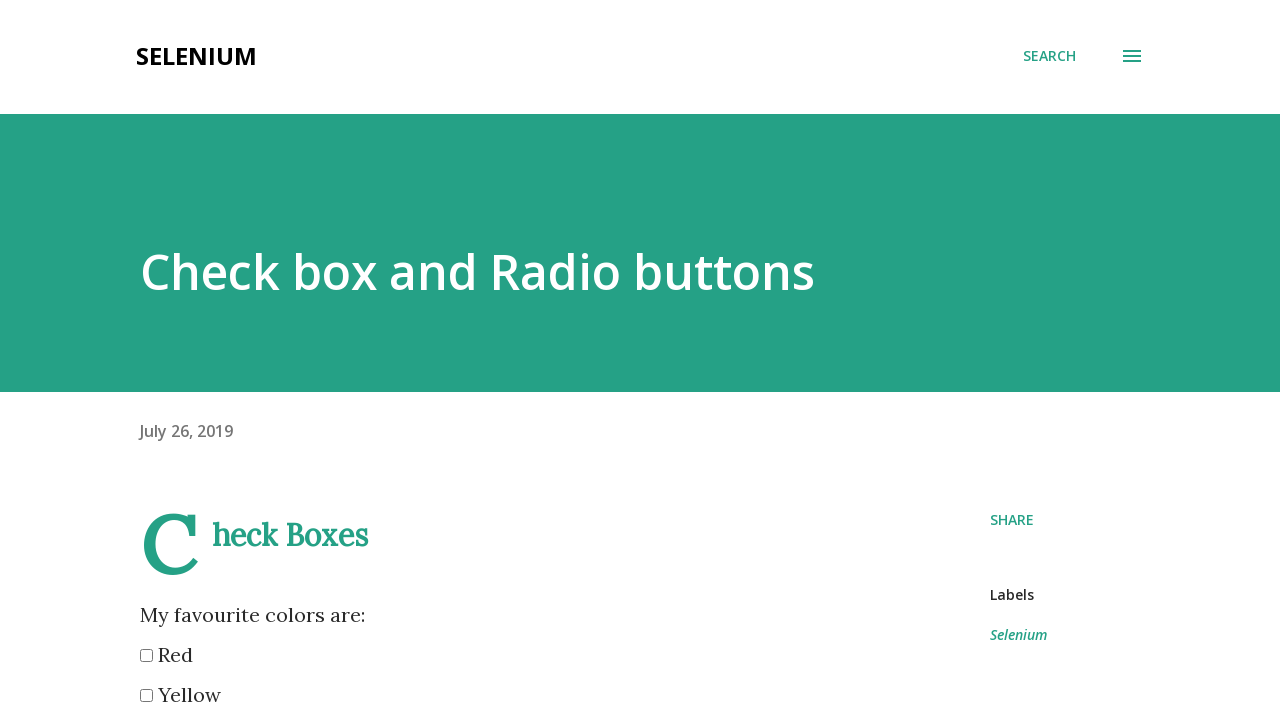

Navigated to checkbox test page
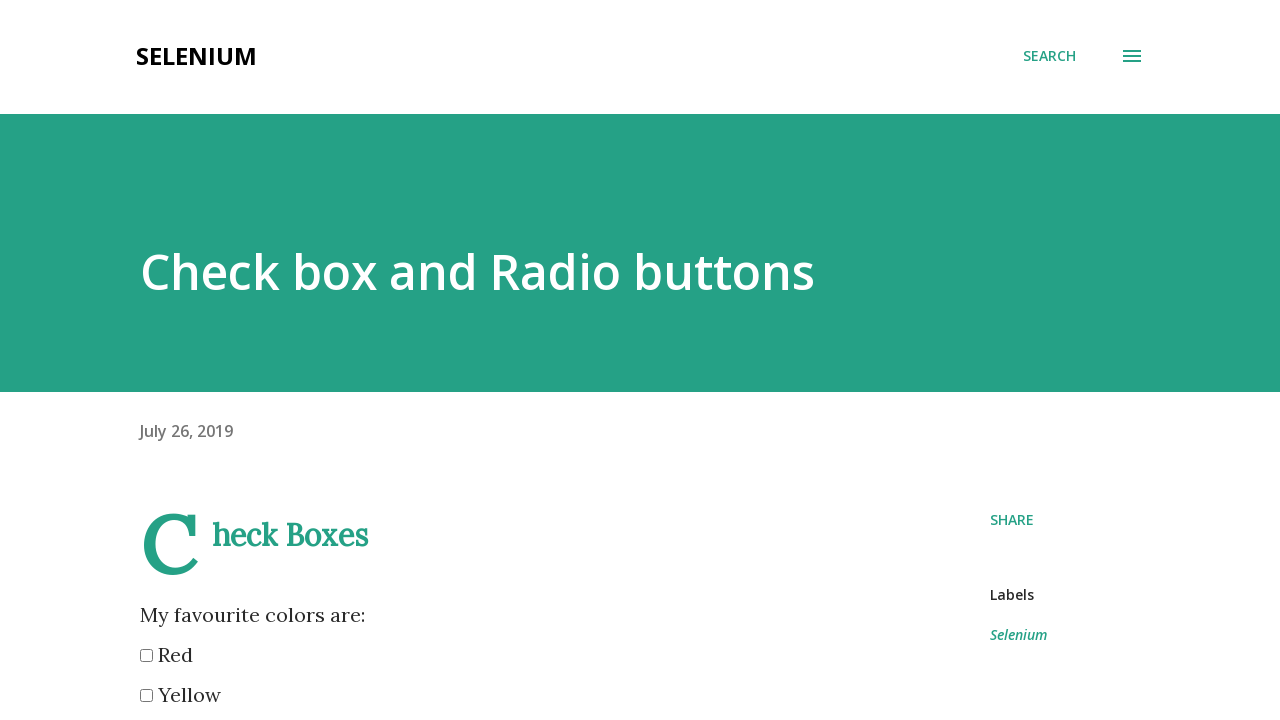

Found all checkbox elements on the page
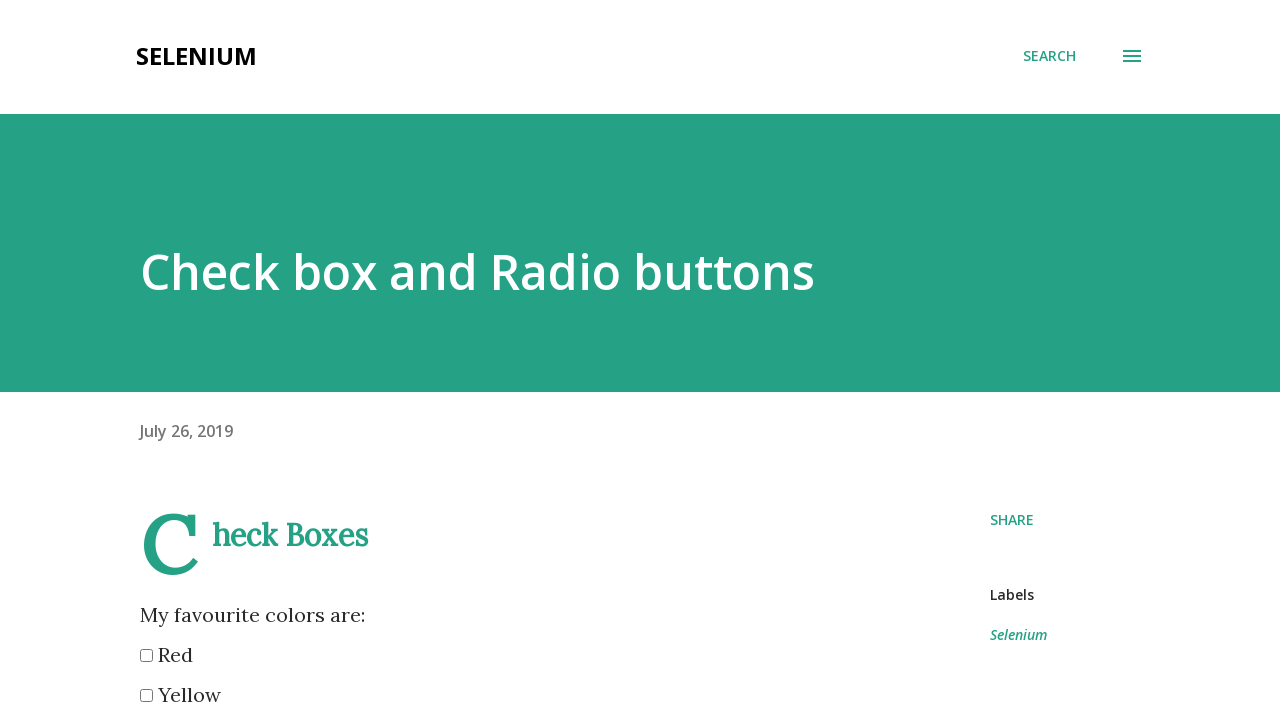

Located the first checkbox element
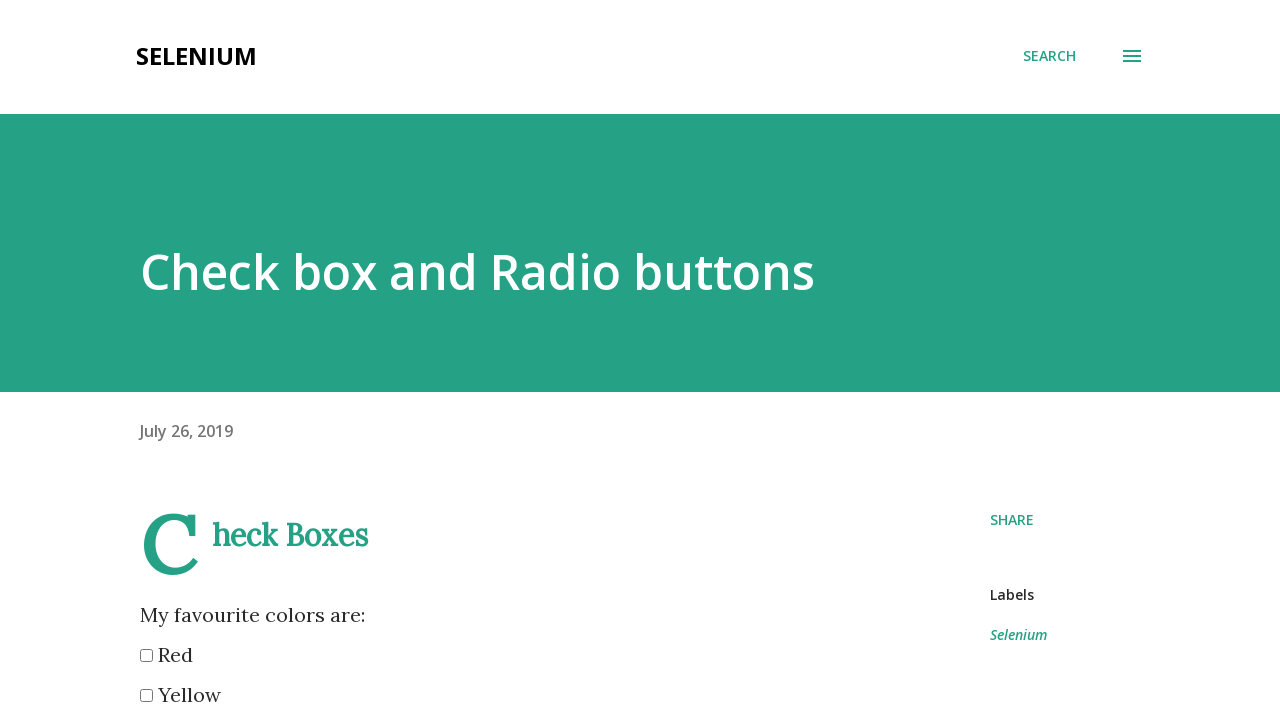

Verified first checkbox is unchecked
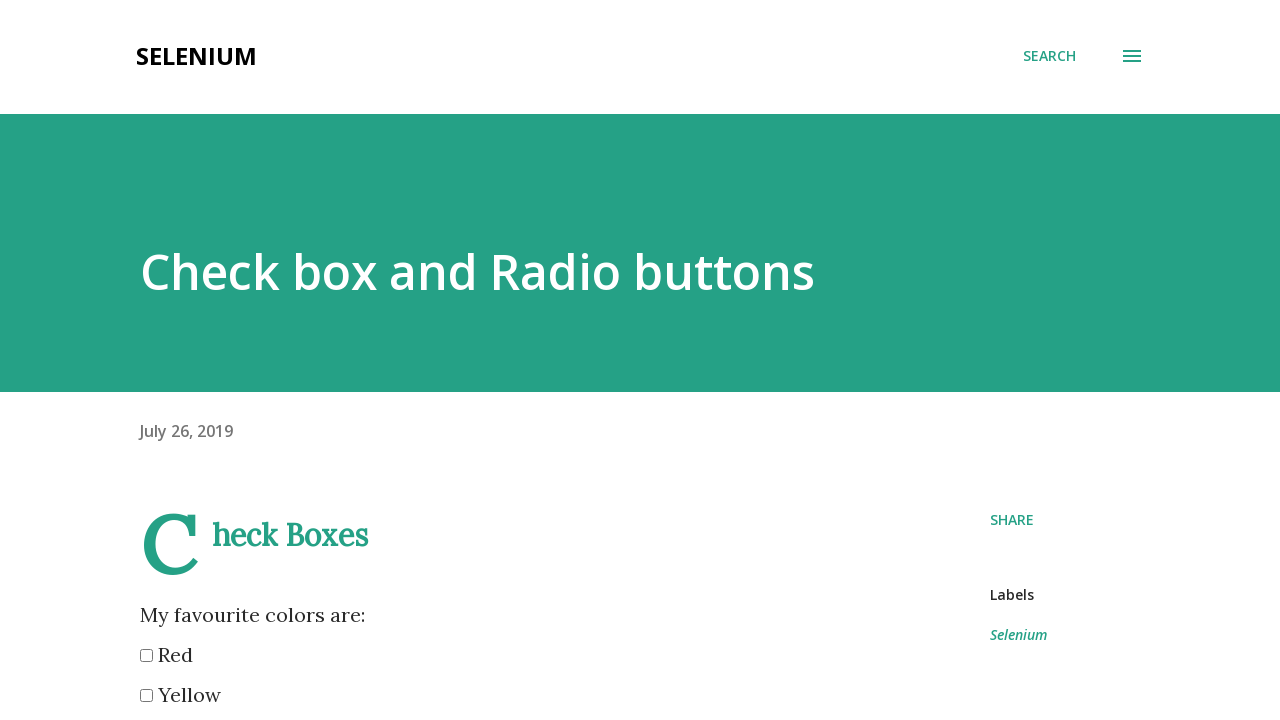

Clicked the first unchecked checkbox at (146, 656) on input[type='checkbox'] >> nth=0
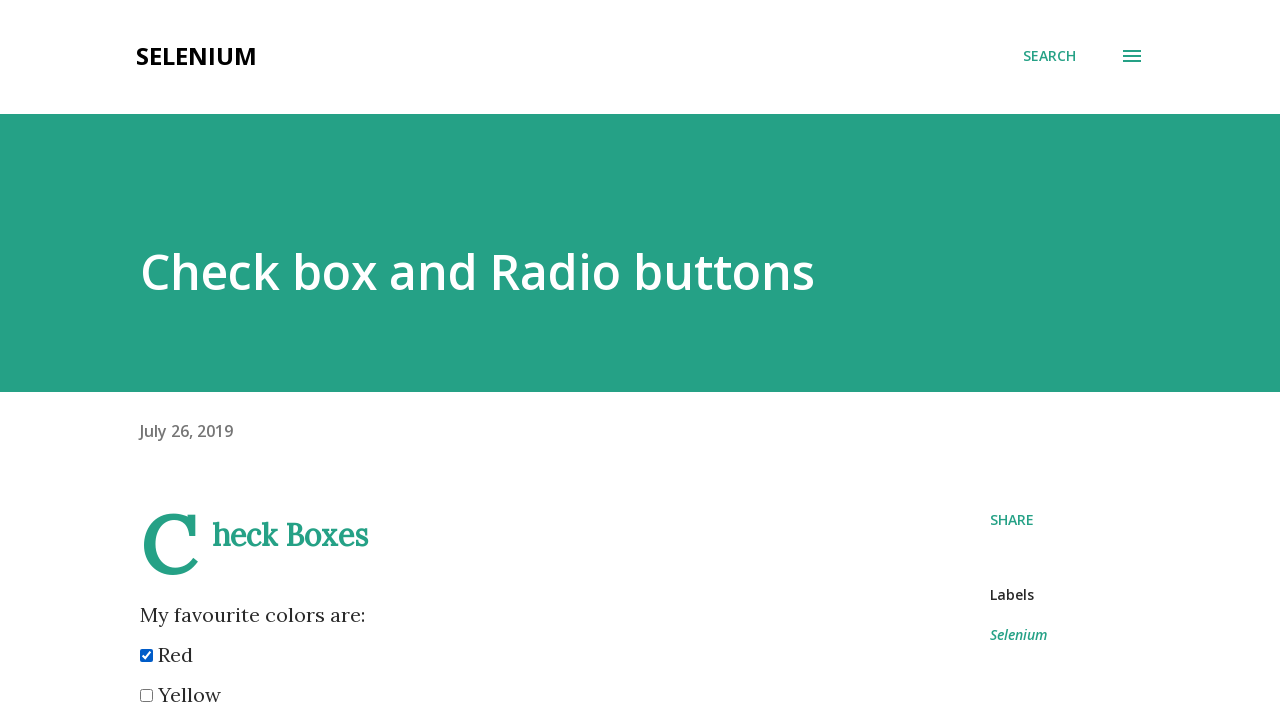

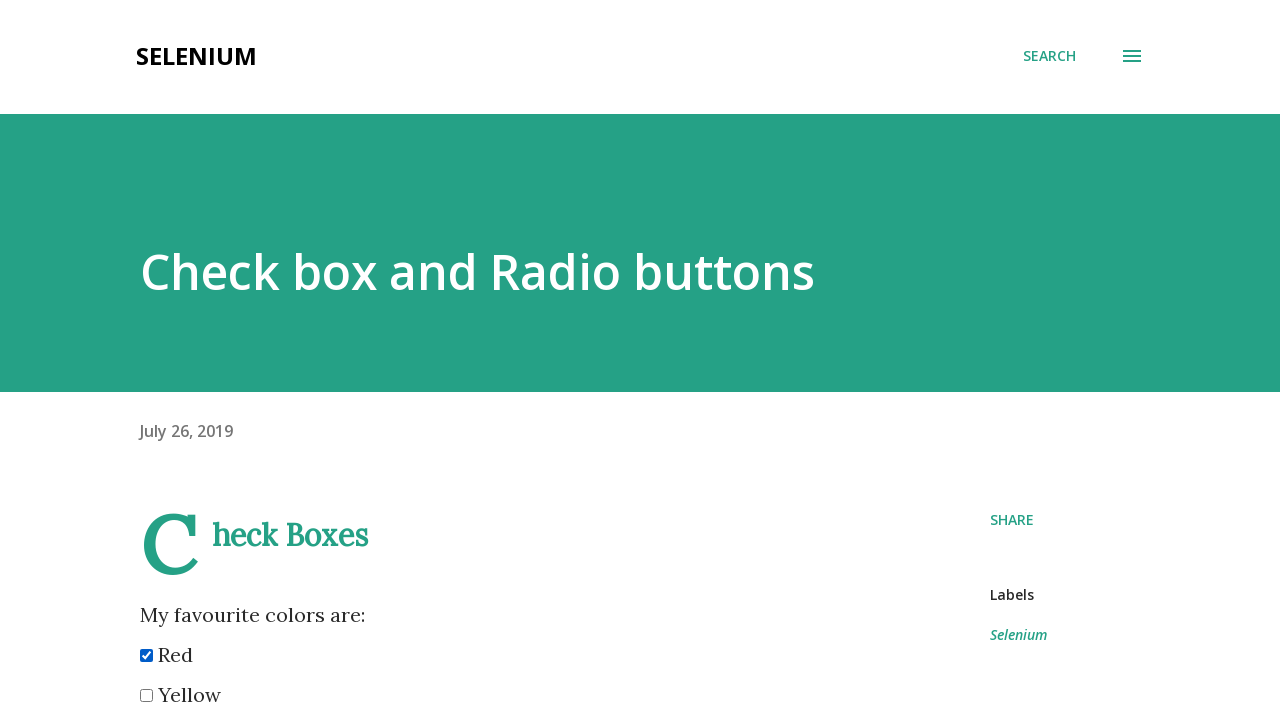